Tests triangle validator identifies a scalene triangle with all different sides (3, 4, 2)

Starting URL: https://testpages.eviltester.com/styled/apps/triangle/triangle001.html

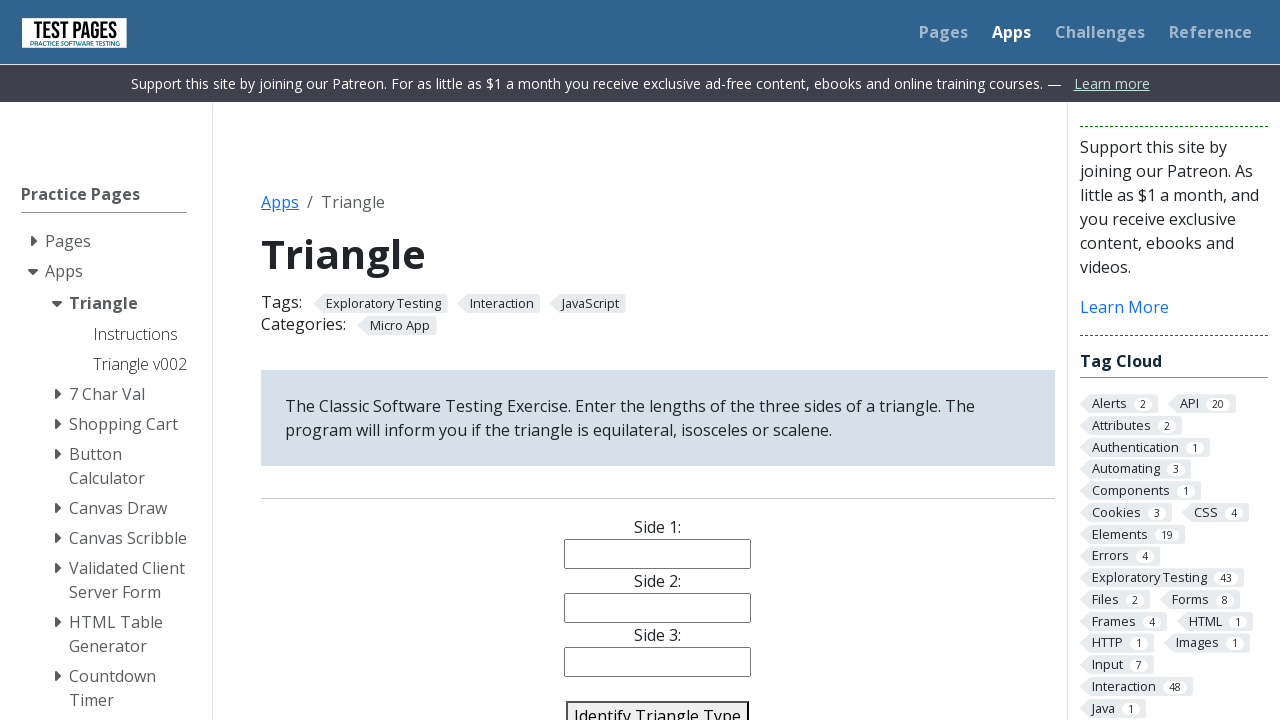

Filled side 1 input field with value '3' on #side1
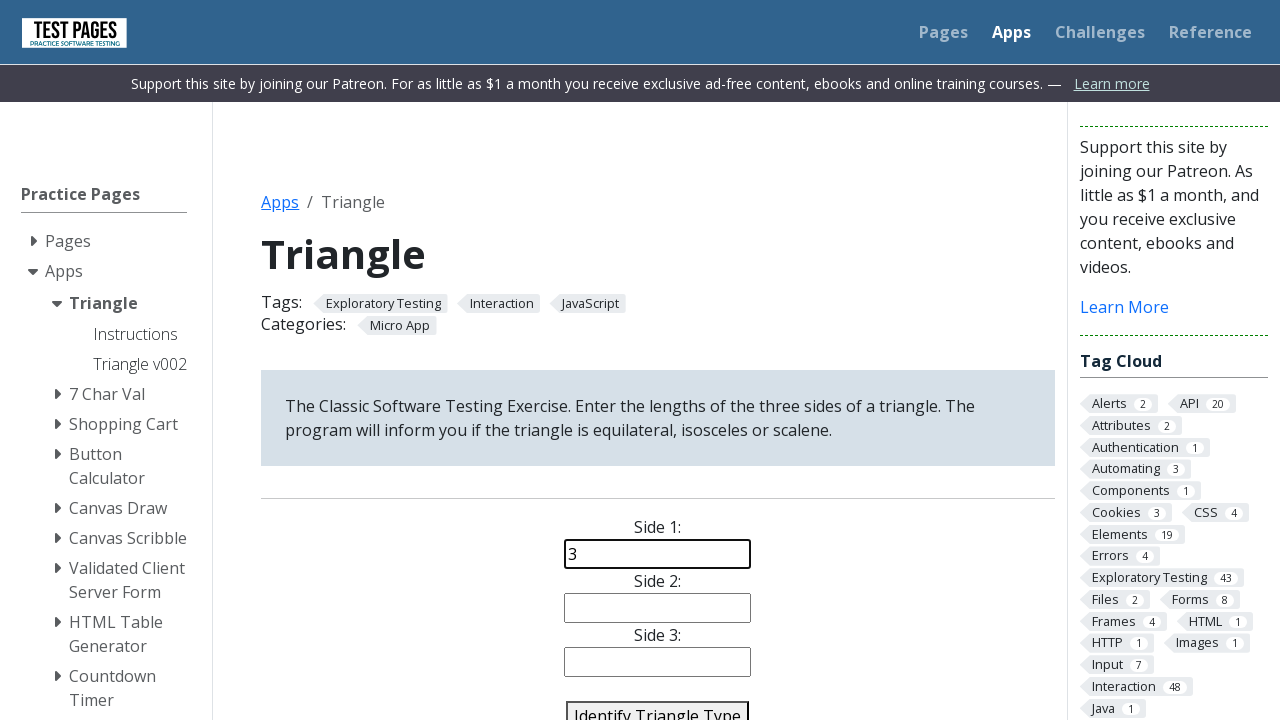

Filled side 2 input field with value '4' on #side2
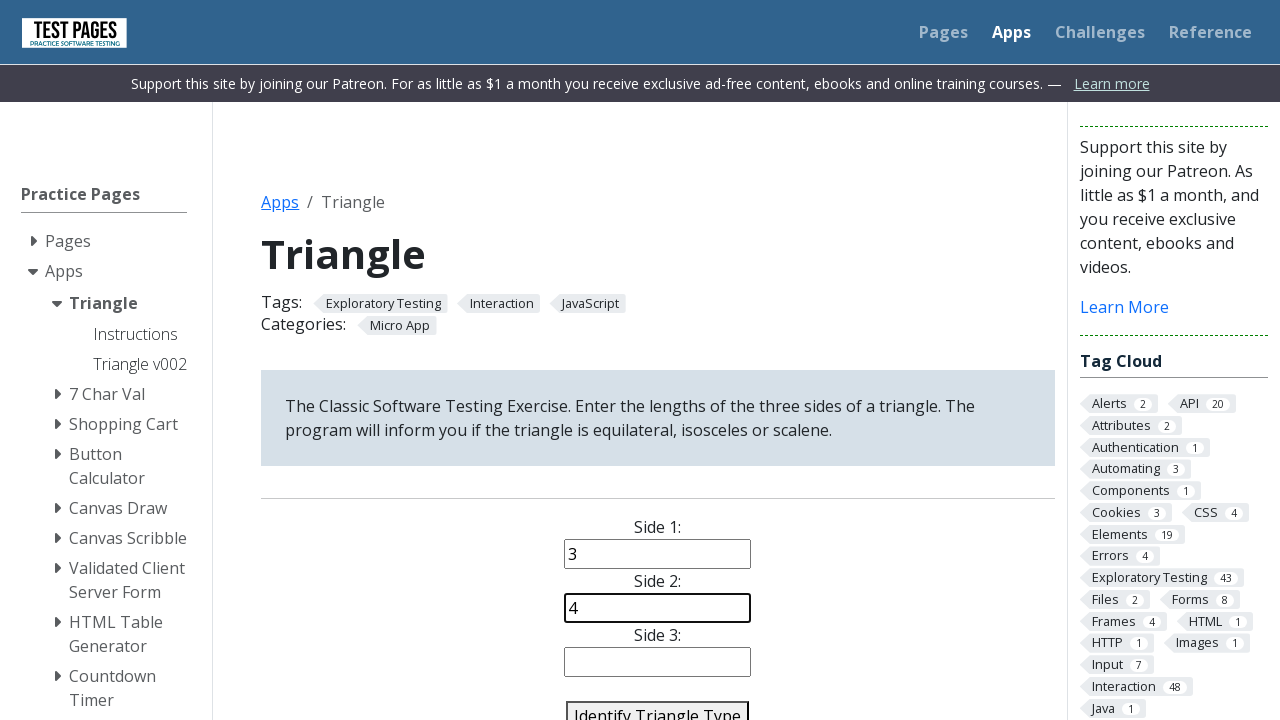

Filled side 3 input field with value '2' on #side3
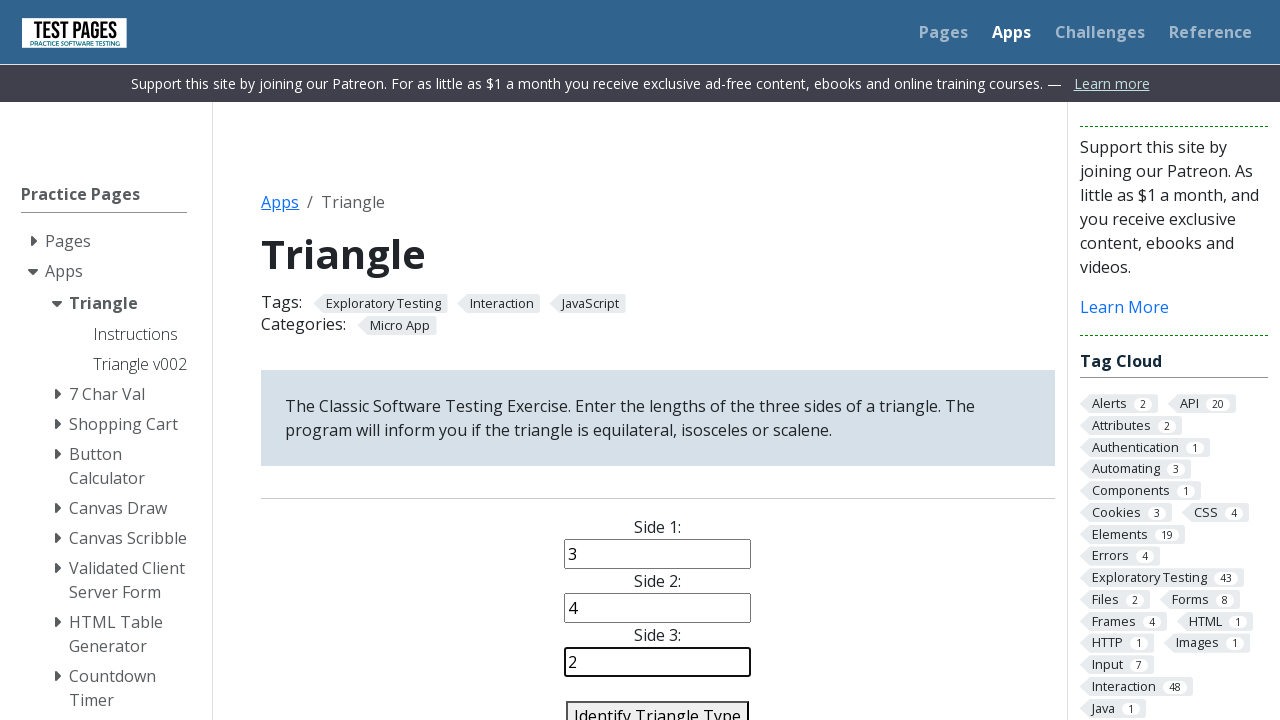

Clicked identify triangle button to validate the triangle at (658, 705) on #identify-triangle-action
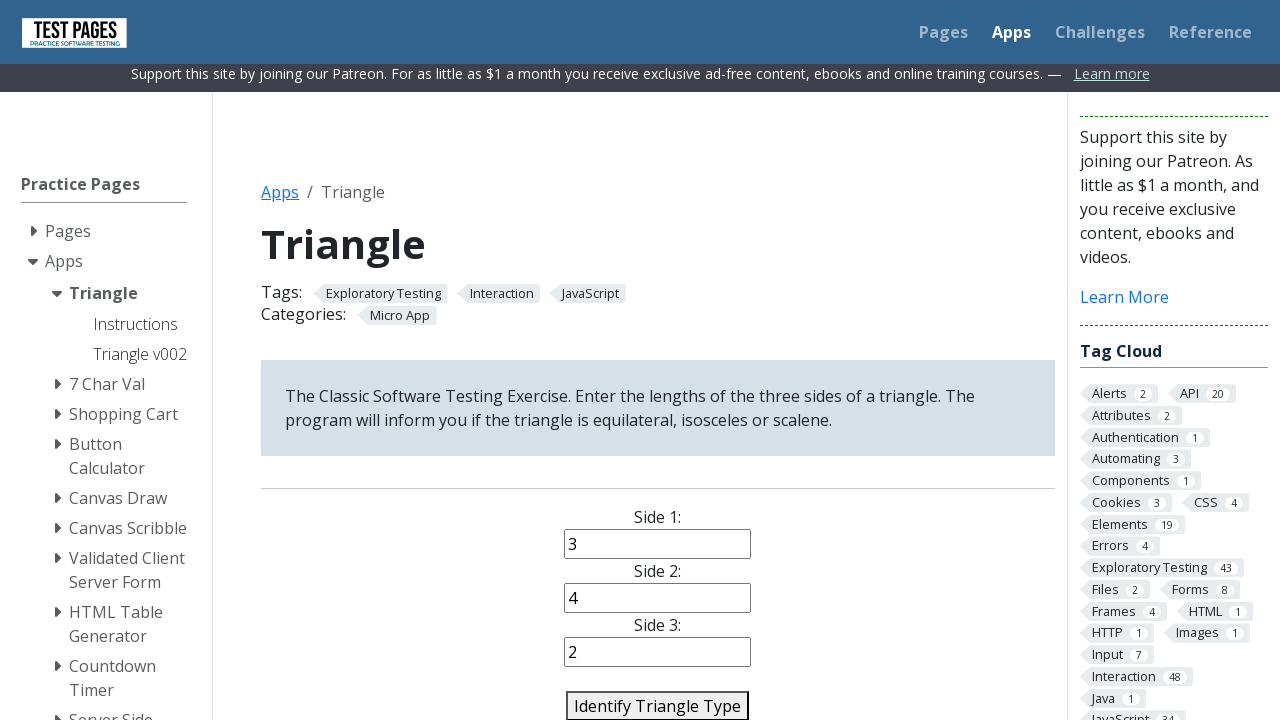

Triangle type result appeared - scalene triangle identified
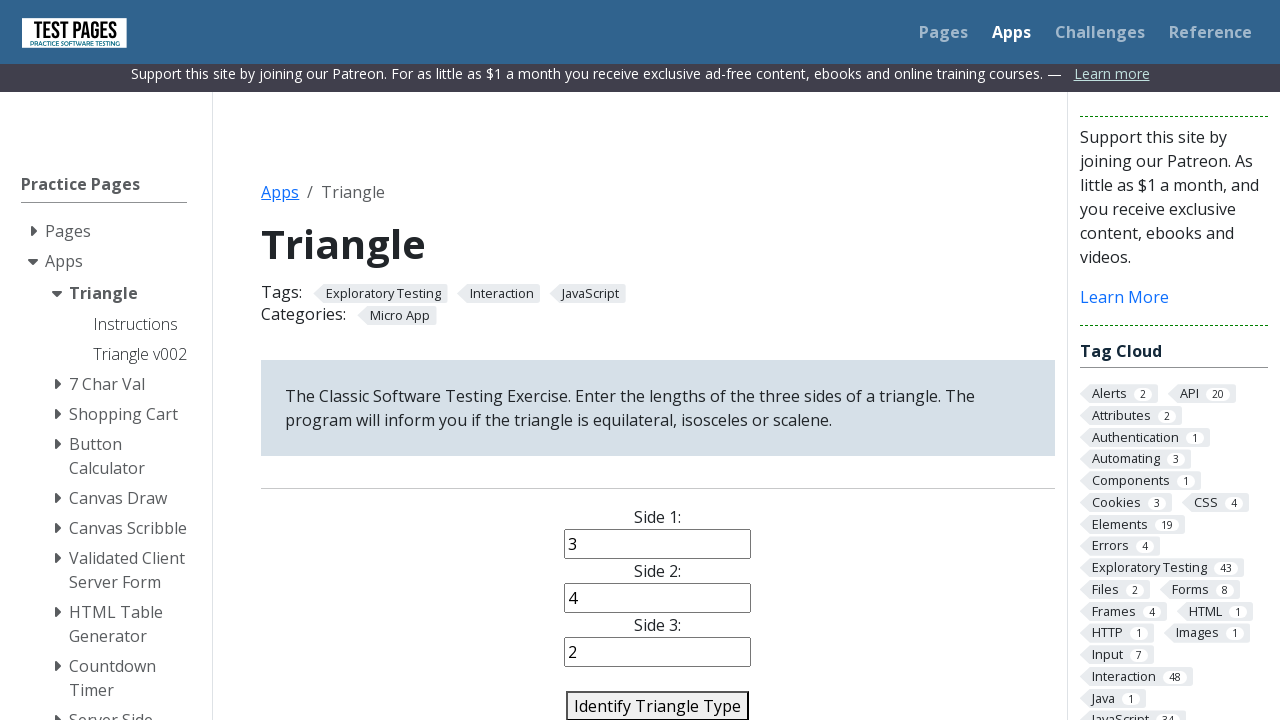

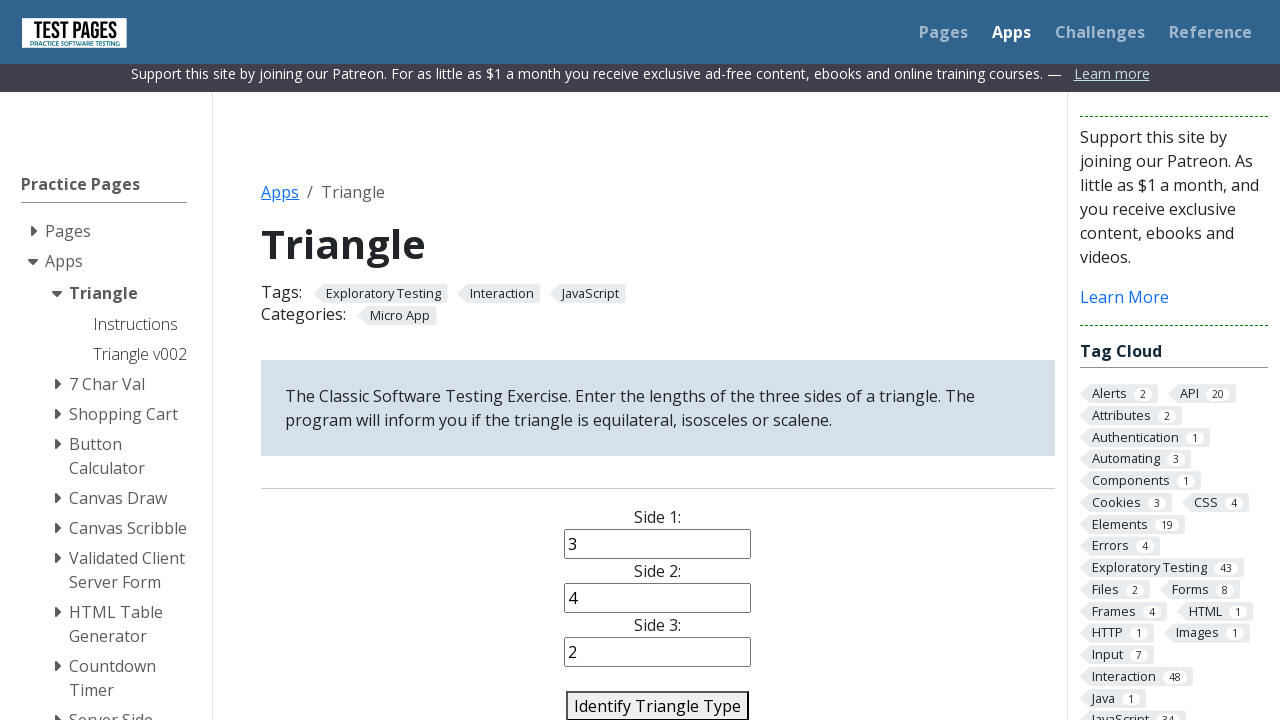